Tests the donation flow by navigating from the home page to a mission, viewing the NGO details, and completing a donation form with name, mobile number, and amount.

Starting URL: https://ektafund.onrender.com/

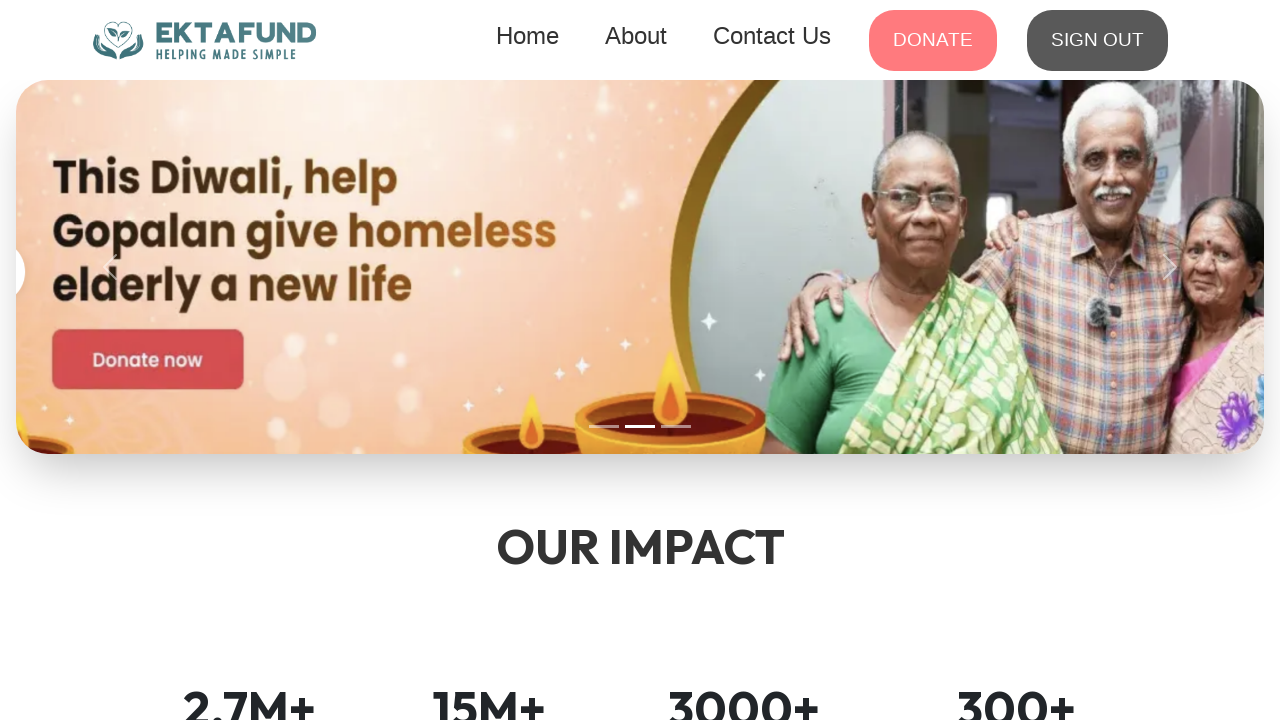

Set viewport size to 1294x814
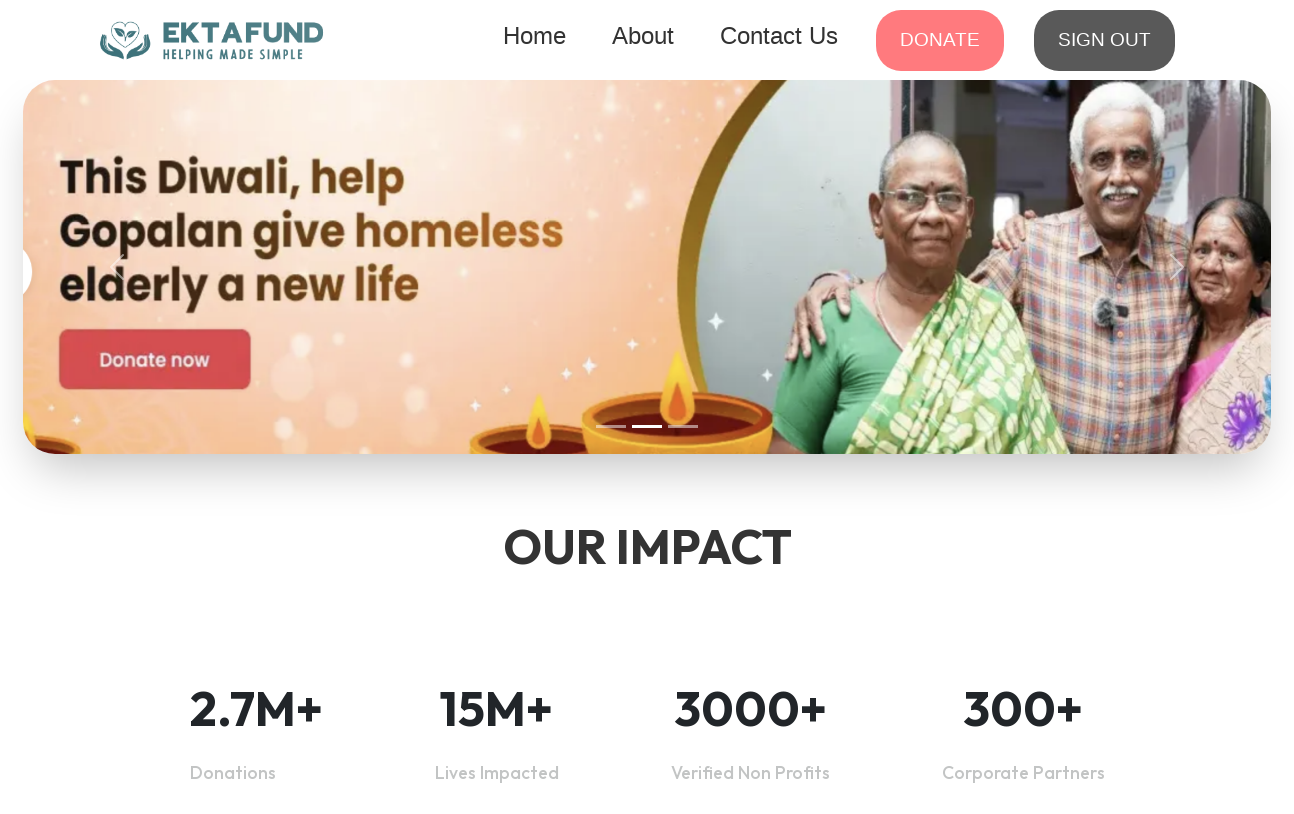

Clicked on first mission image at (259, 408) on .mission-link:nth-child(1) > .mission-image
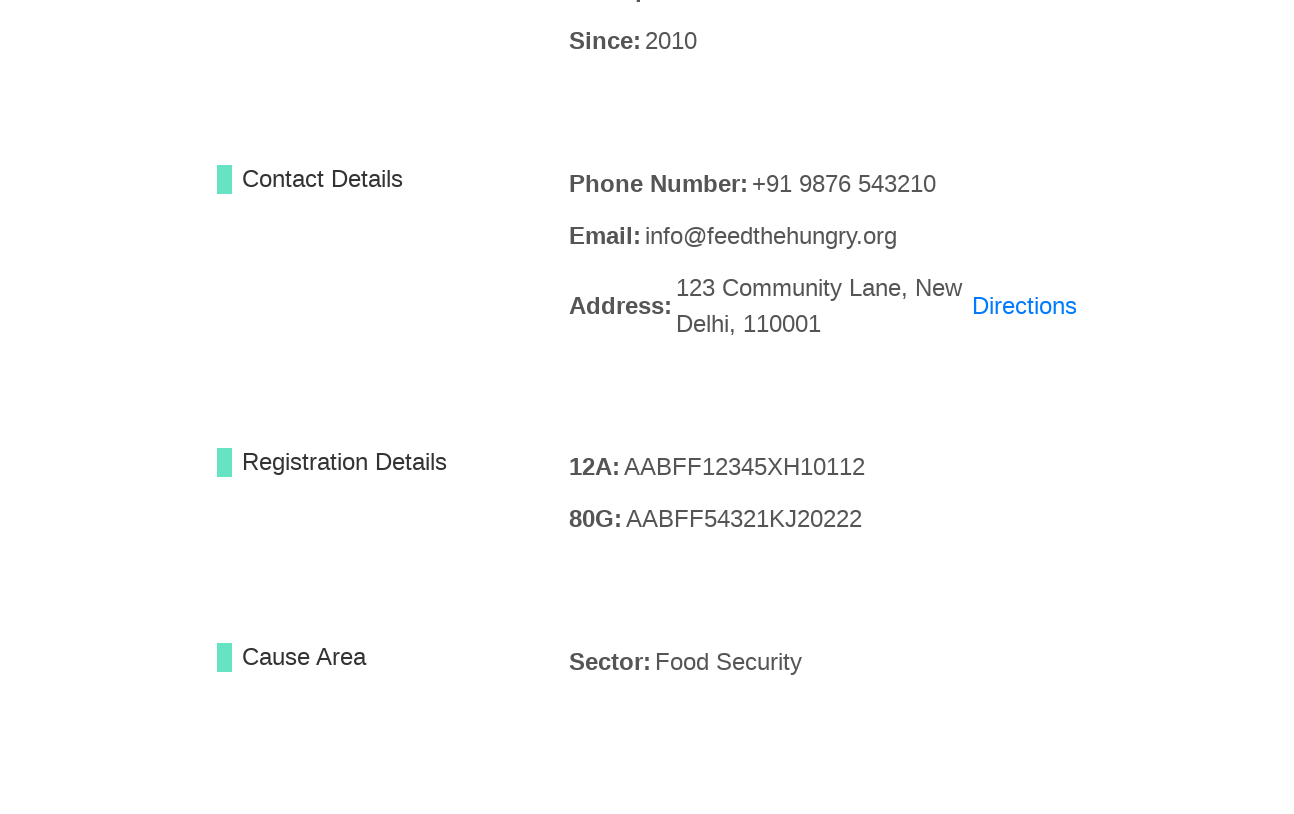

Clicked on NGO title at (663, 139) on .ngo-title
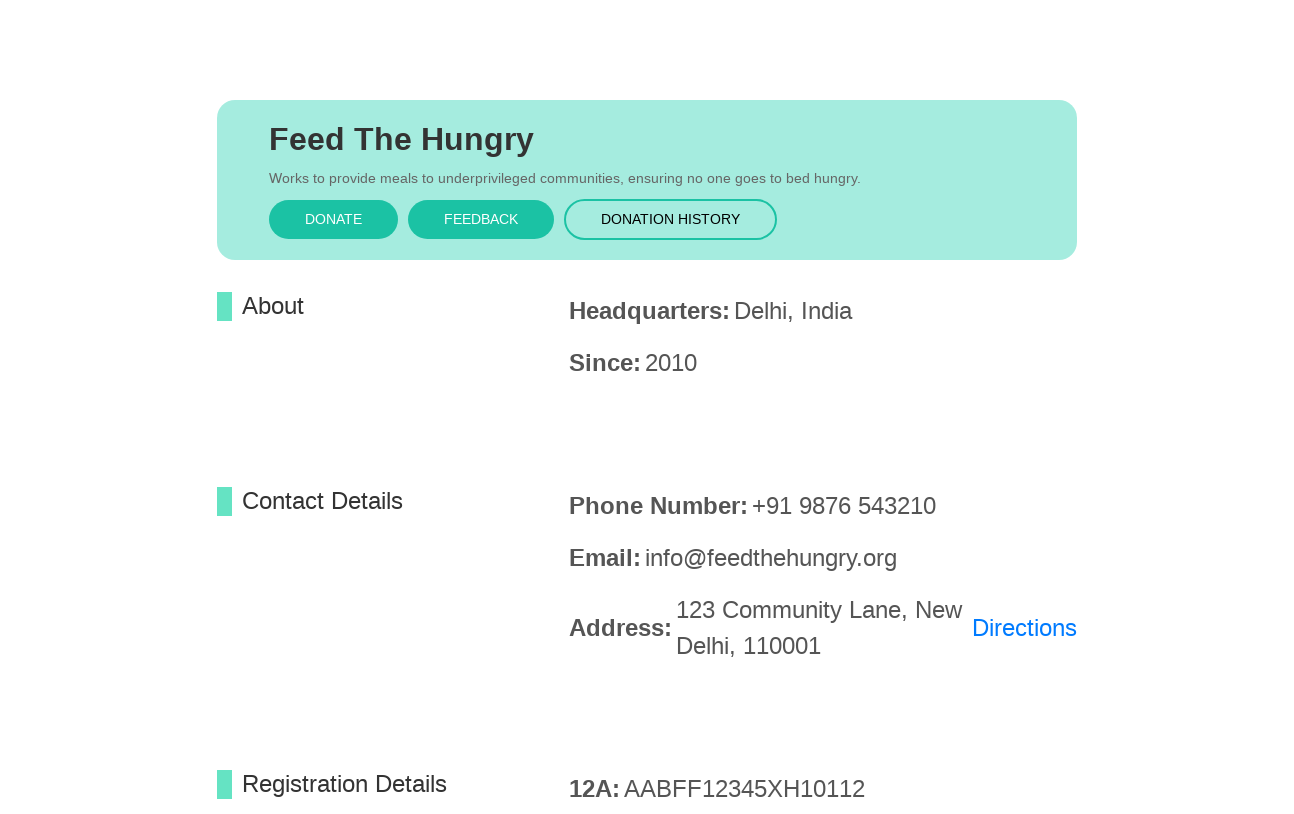

Verified NGO title is 'Feed The Hungry'
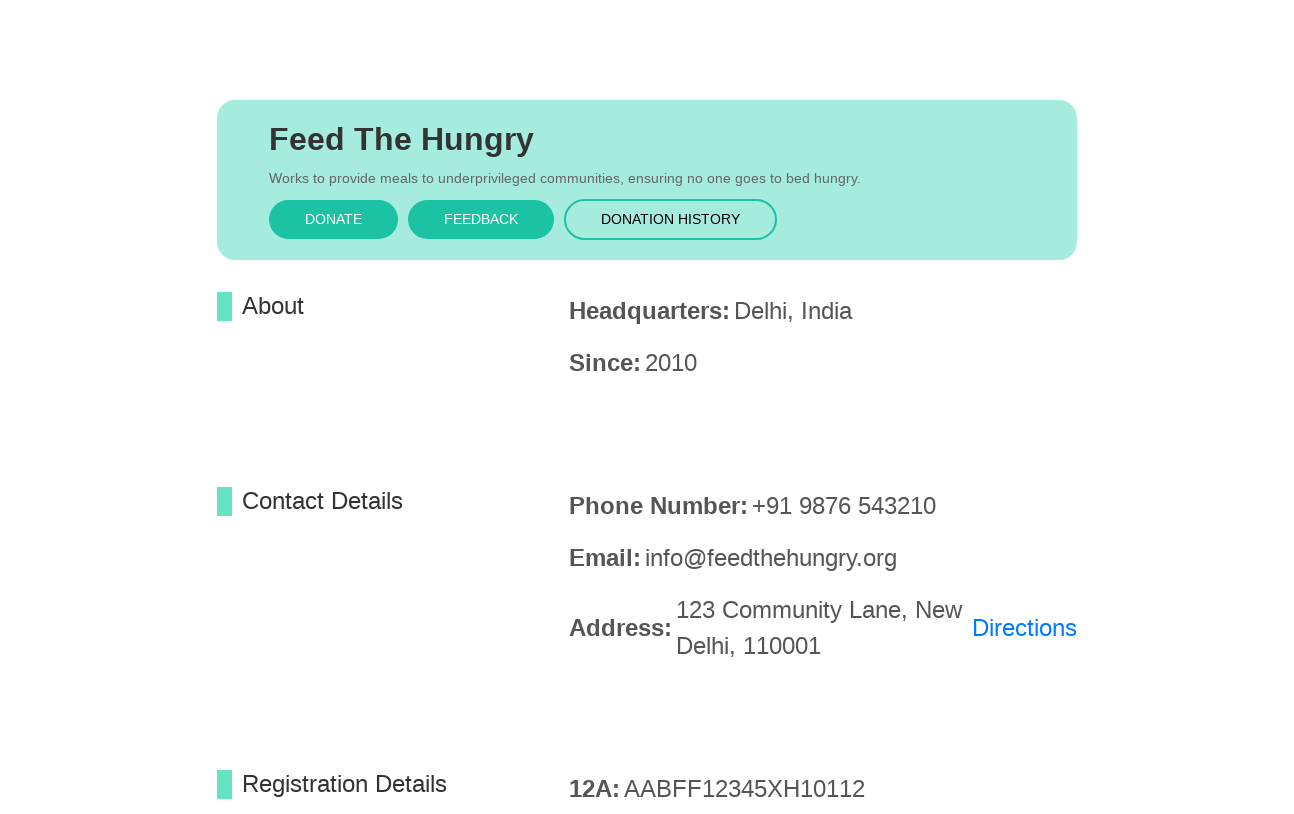

Clicked donate button at (334, 220) on .donate-btn
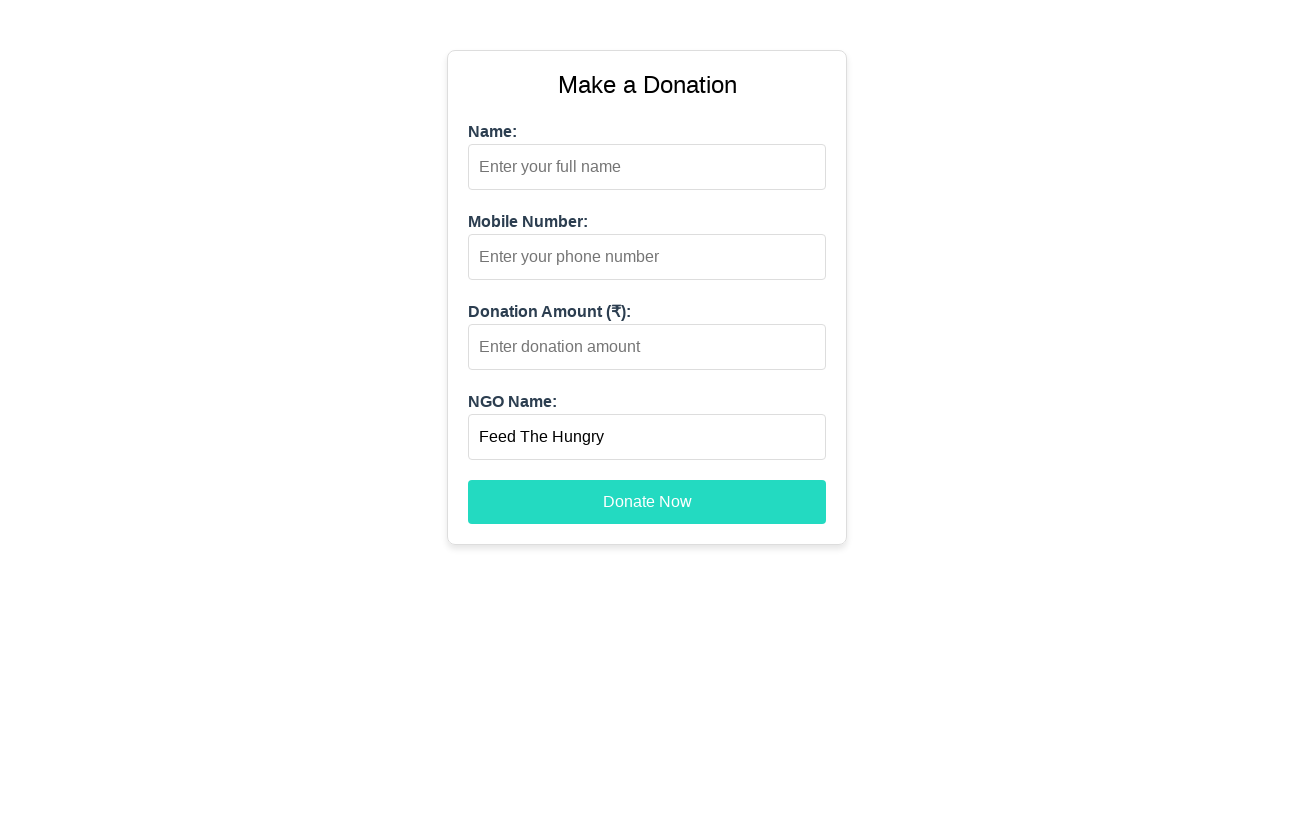

Clicked on name field at (647, 167) on input[name='name']
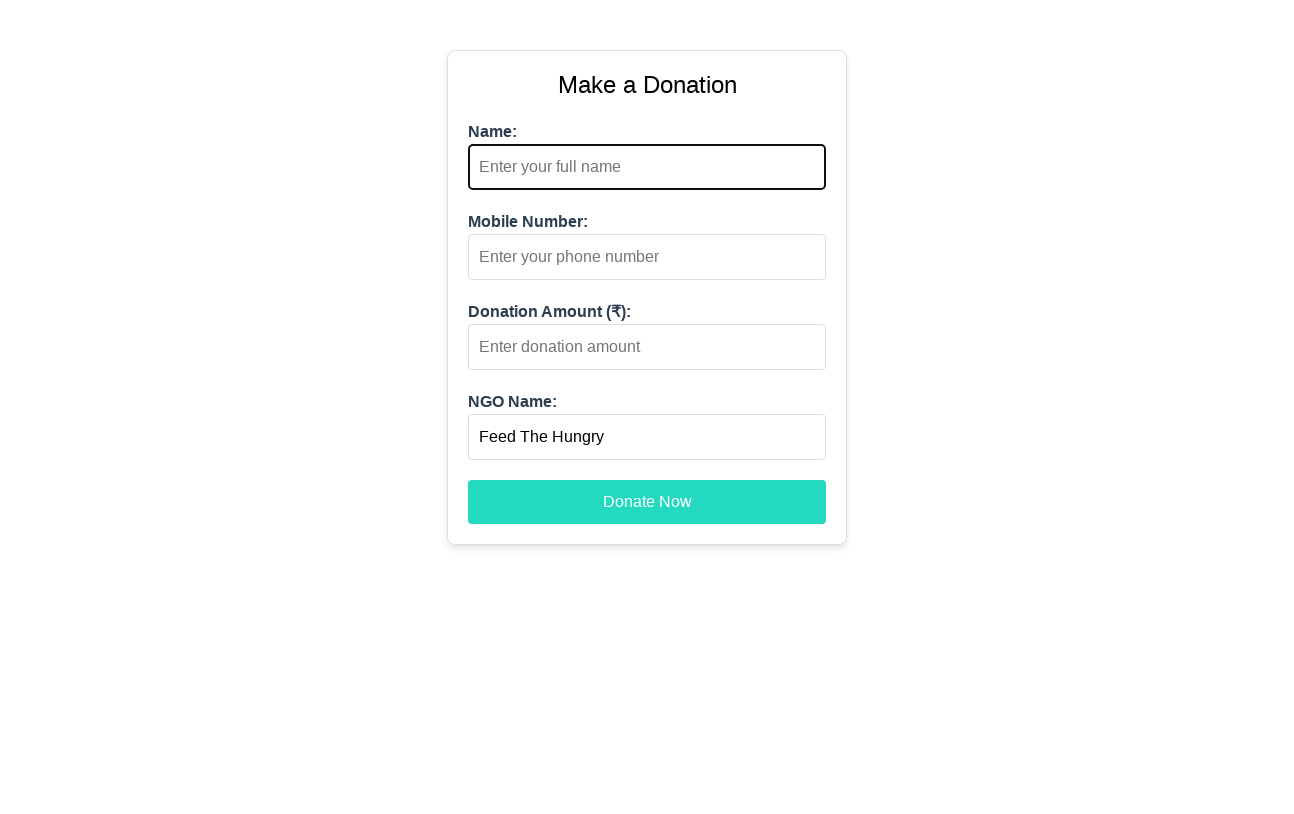

Filled name field with 'Rishabh Jain' on input[name='name']
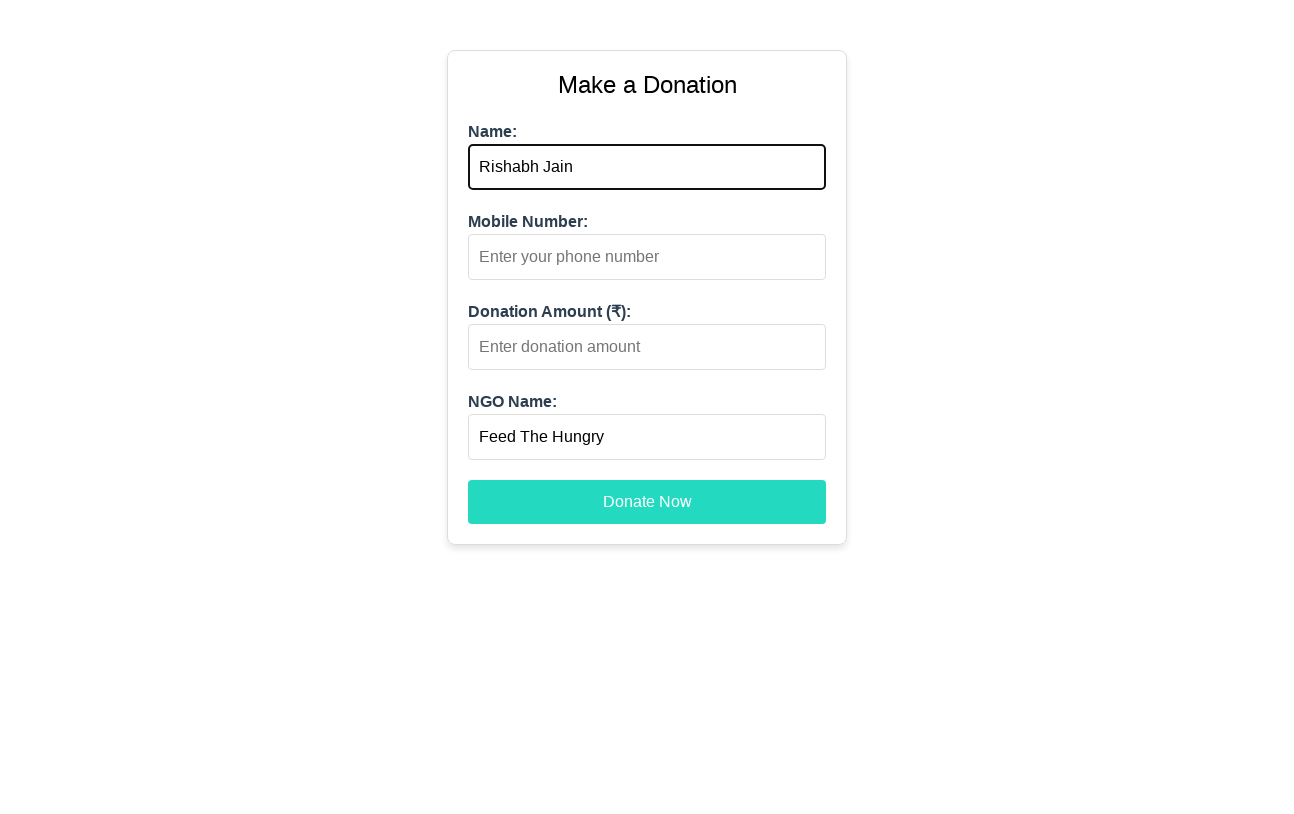

Clicked on mobile number field at (647, 257) on input[name='mobileNumber']
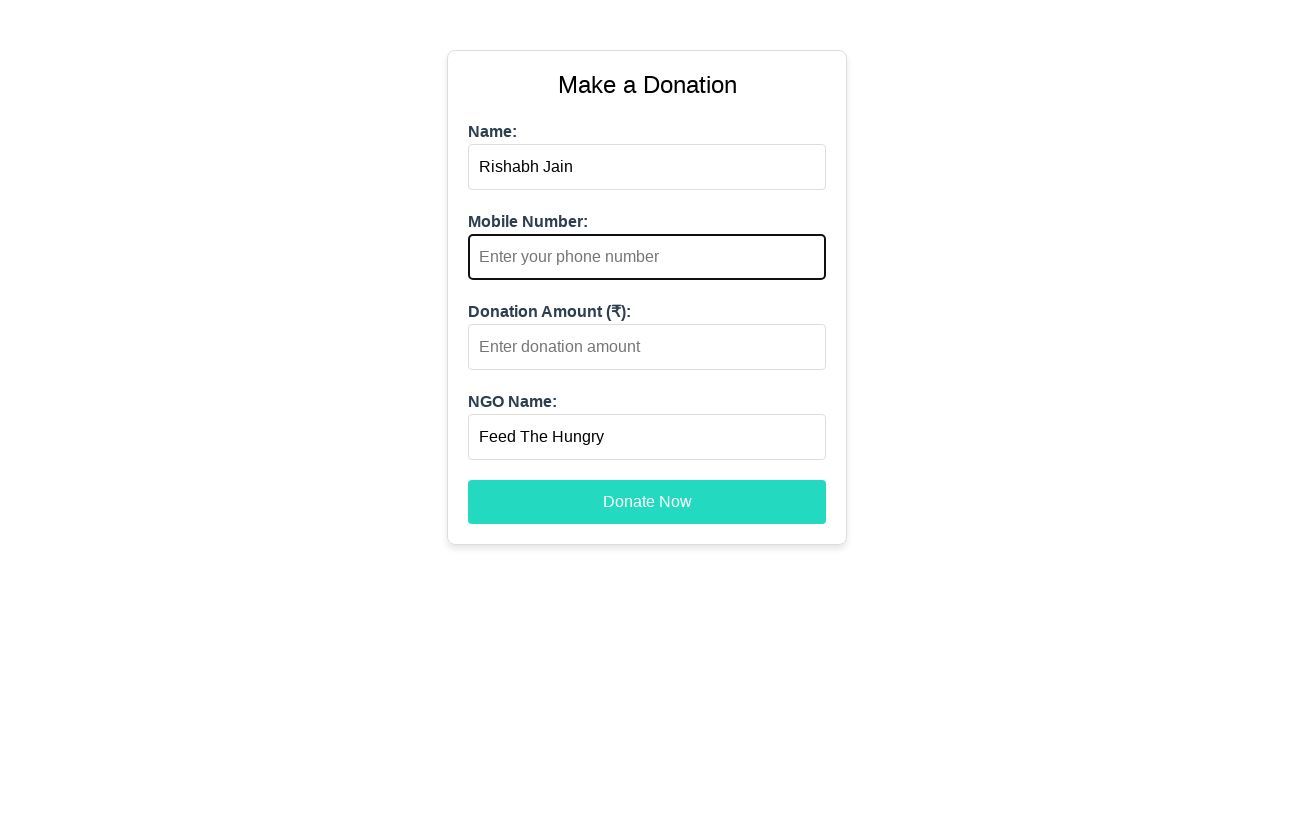

Filled mobile number field with '8505835373' on input[name='mobileNumber']
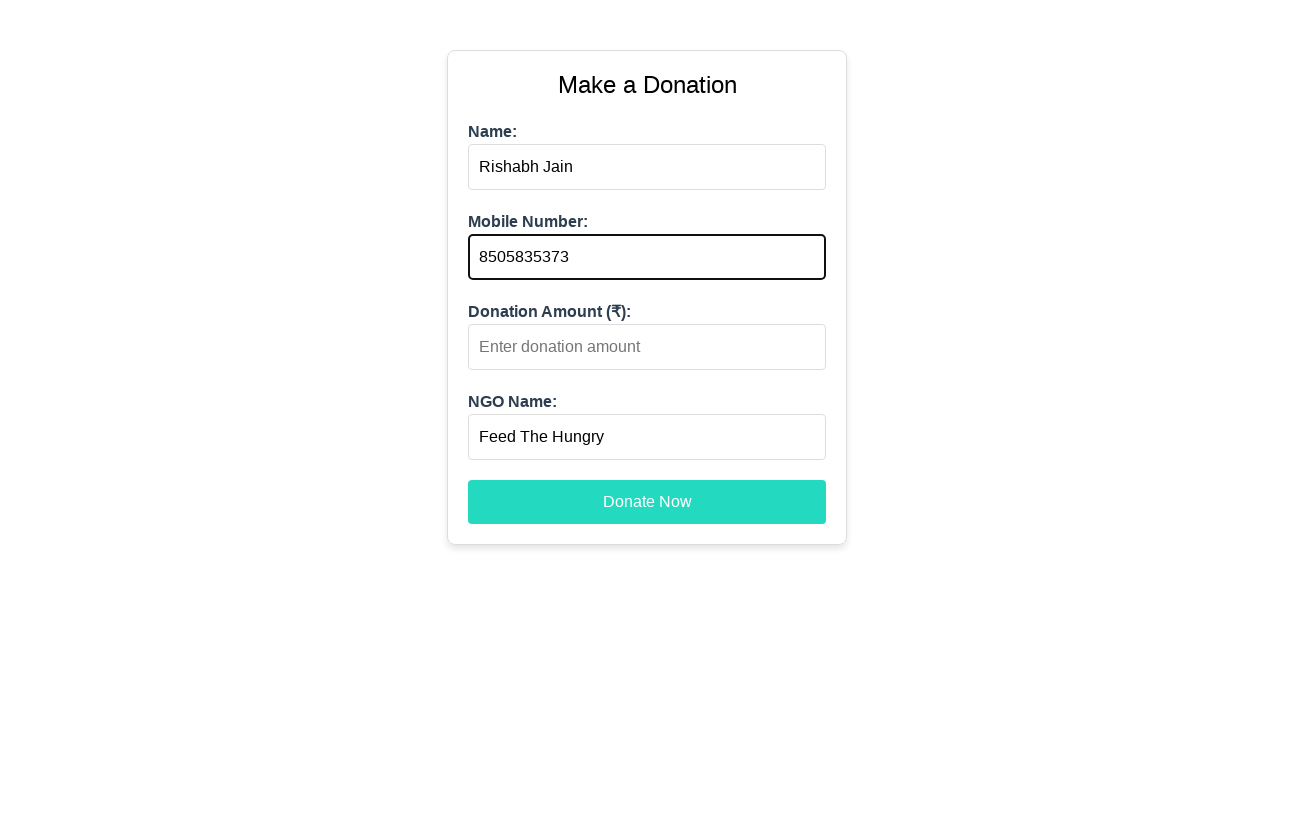

Clicked on donation amount field at (647, 347) on input[name='amount']
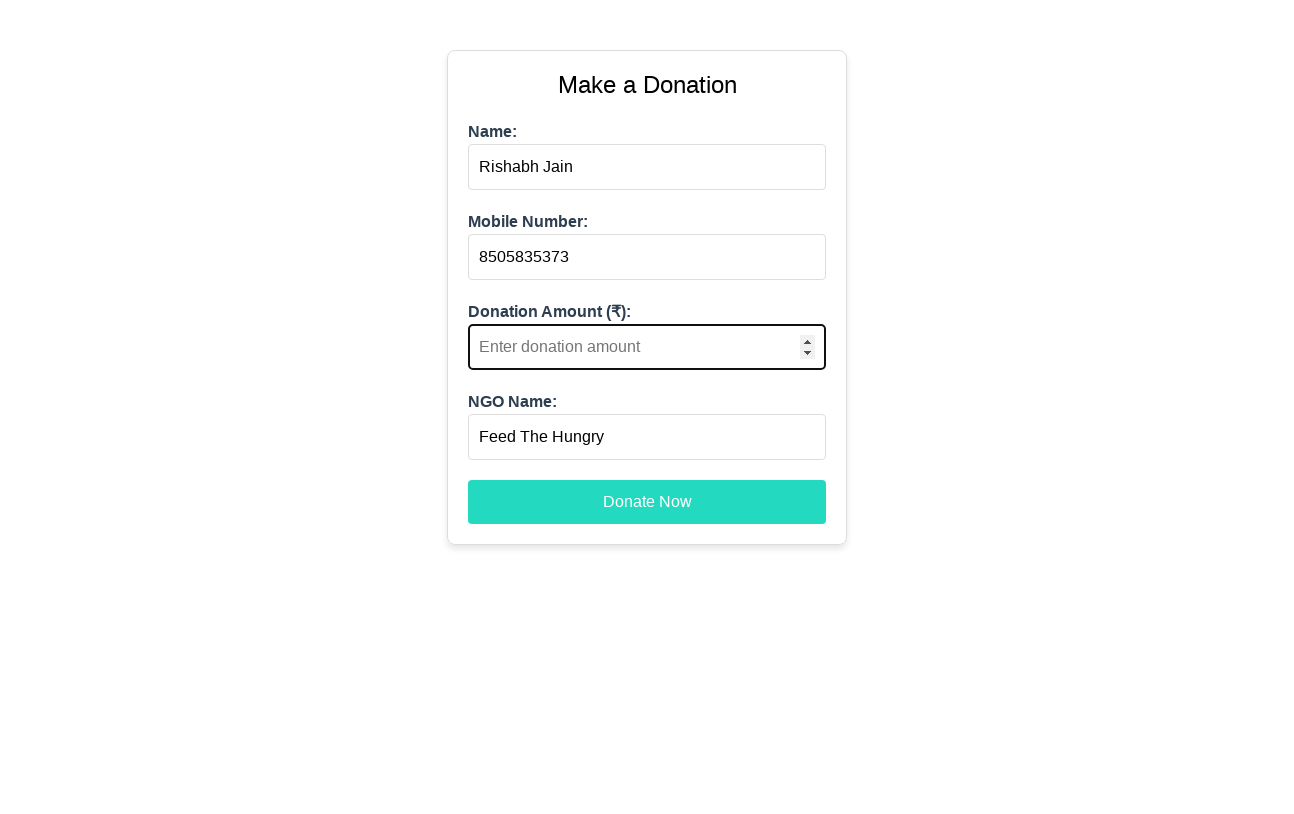

Filled donation amount field with '10000' on input[name='amount']
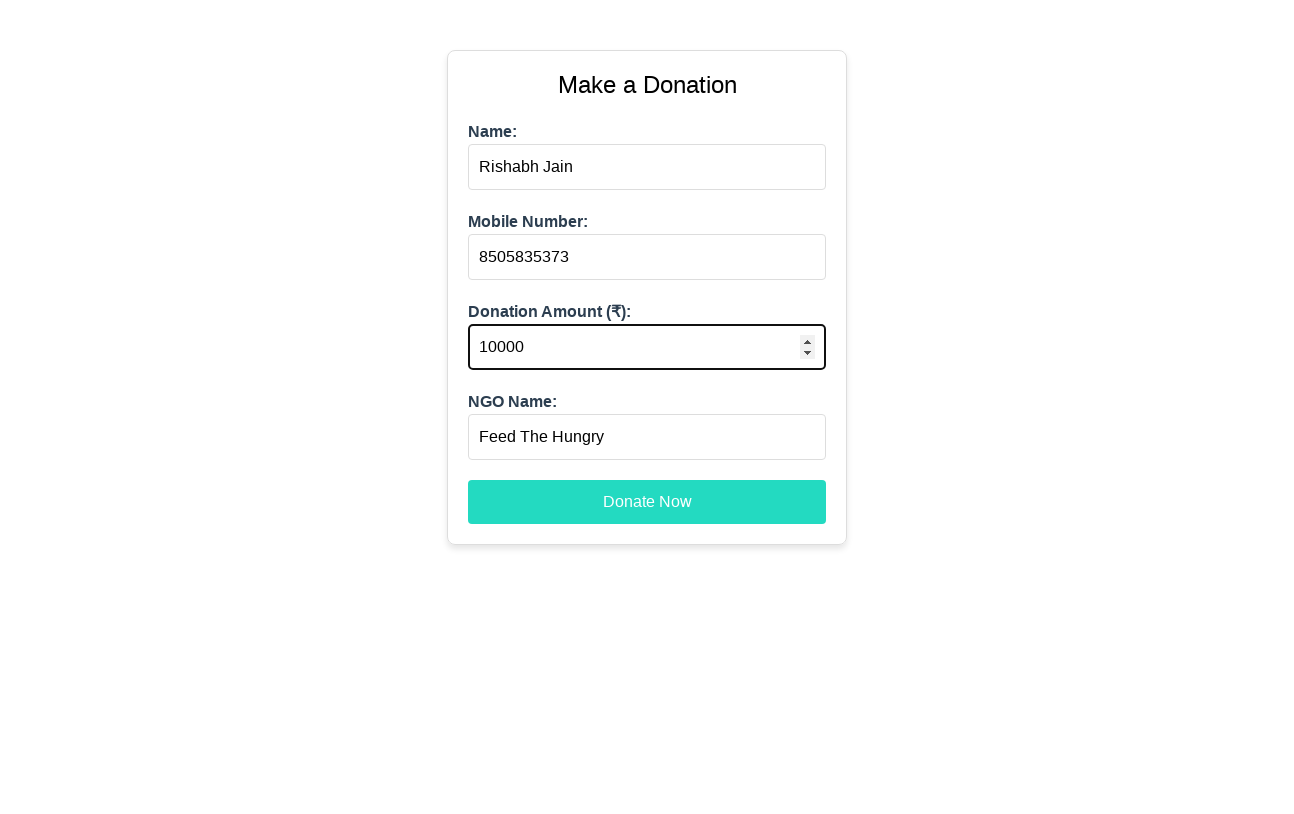

Clicked donation form submit button at (647, 502) on .donation-form-button
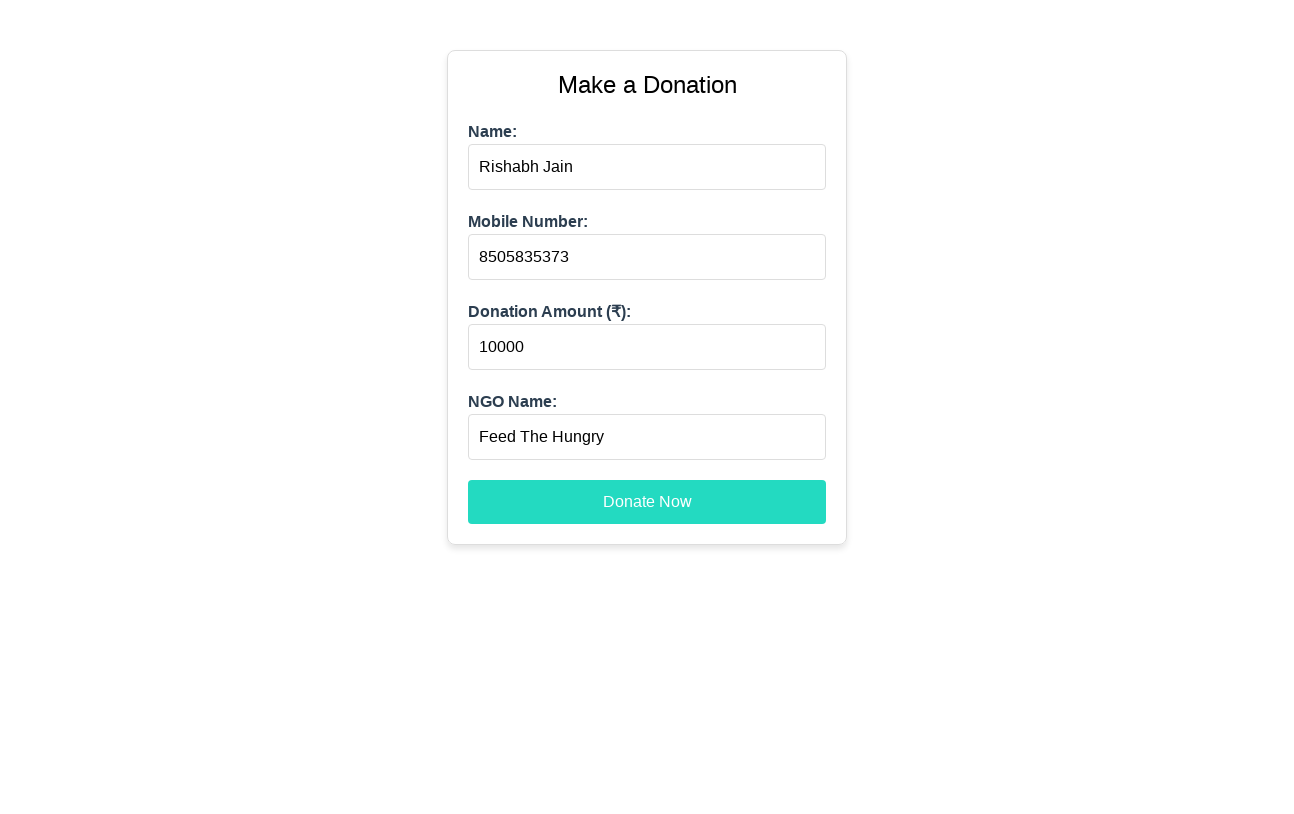

Checked for alert dialog
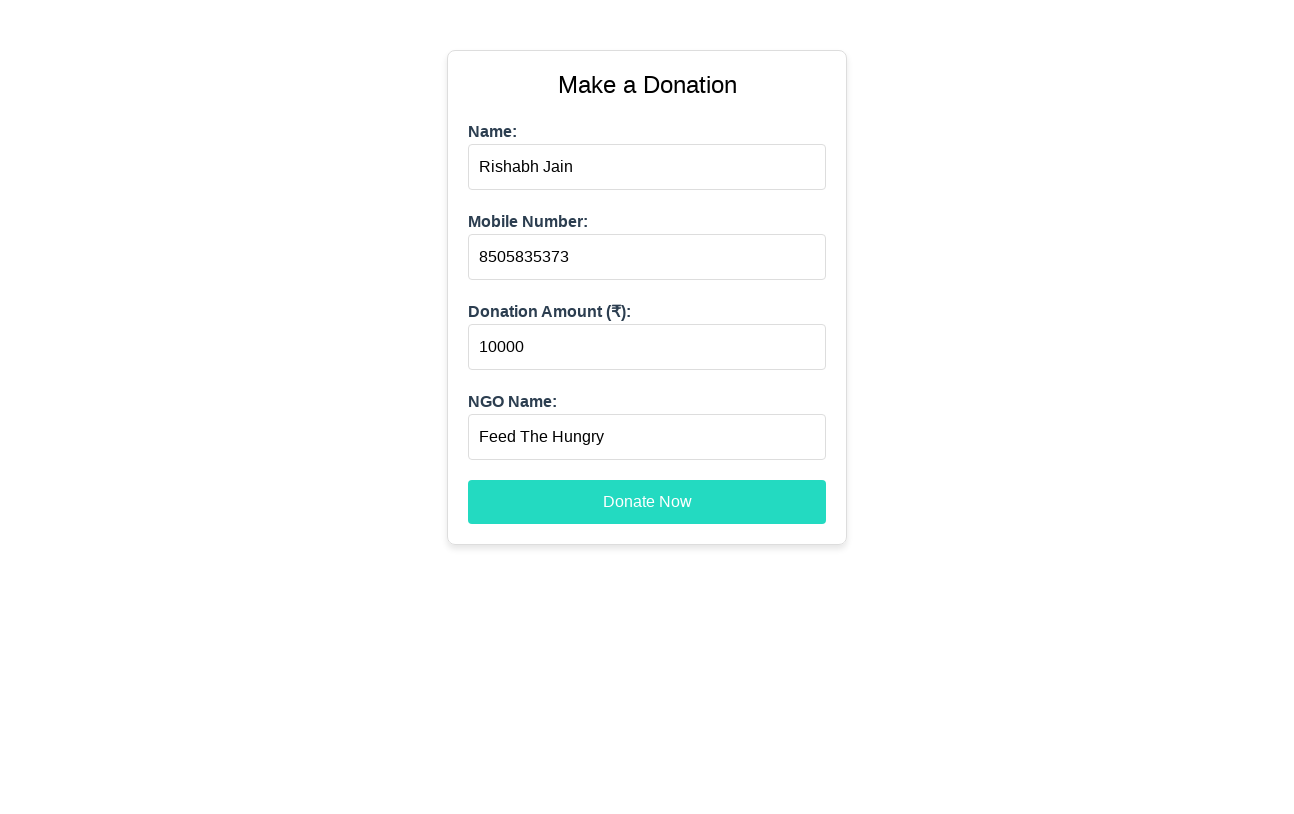

Set up dialog handler to accept alerts
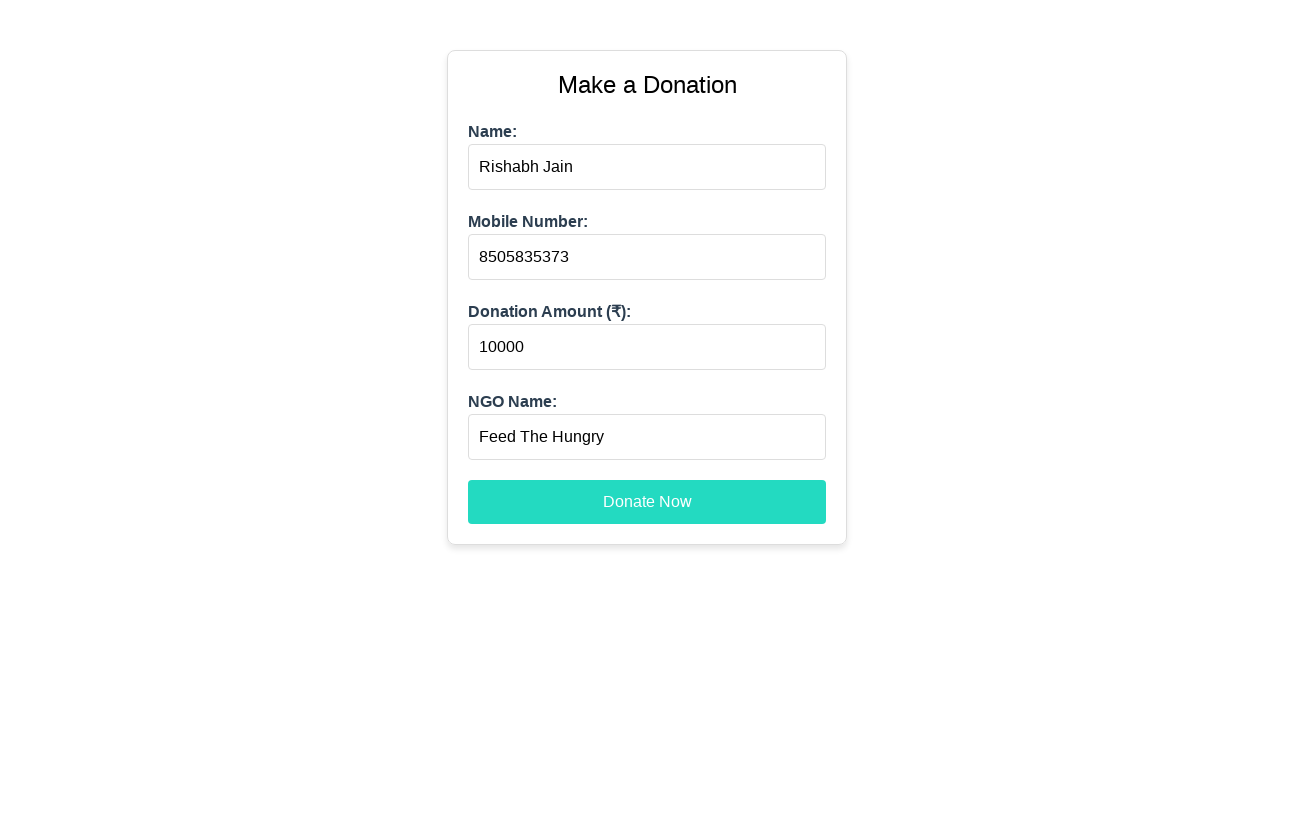

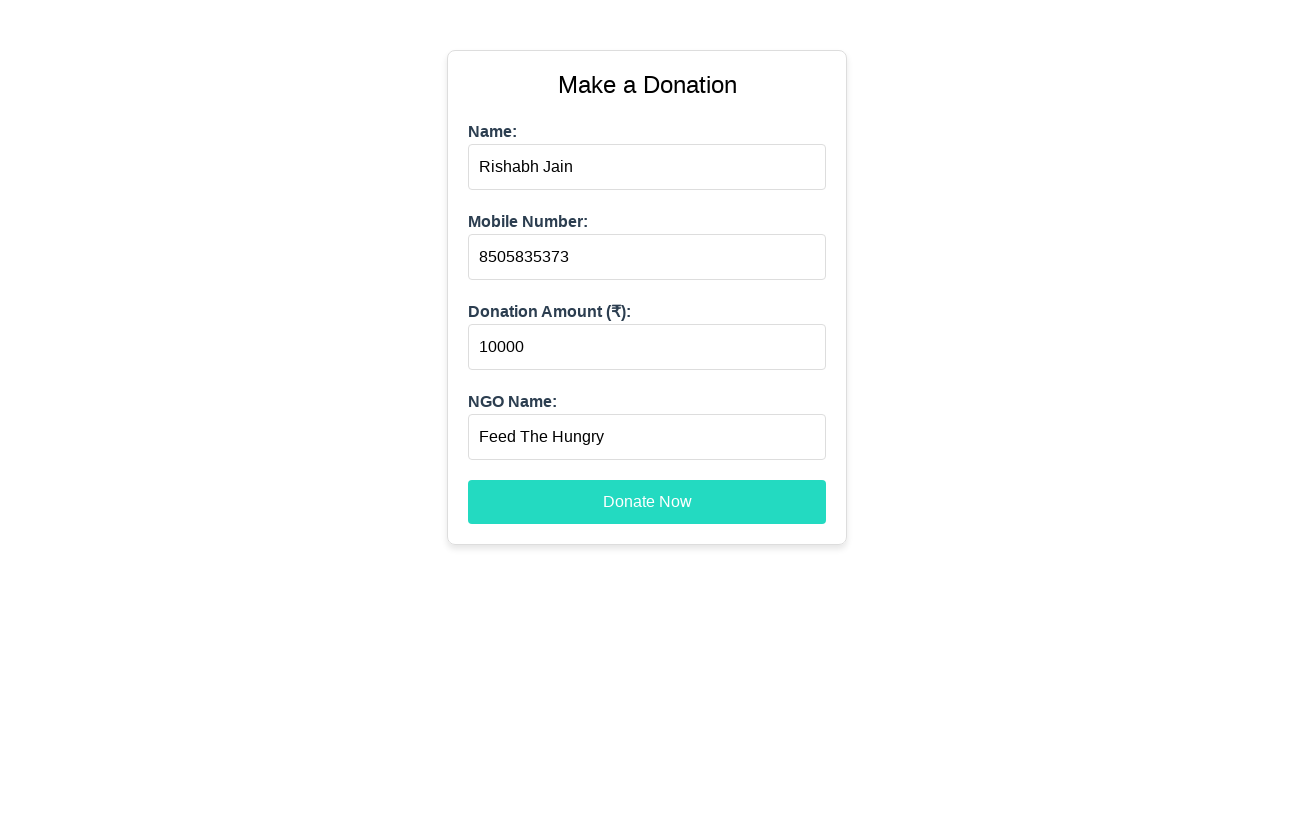